Tests dynamic control visibility by toggling a checkbox element and verifying its display state

Starting URL: https://training-support.net/webelements/dynamic-controls

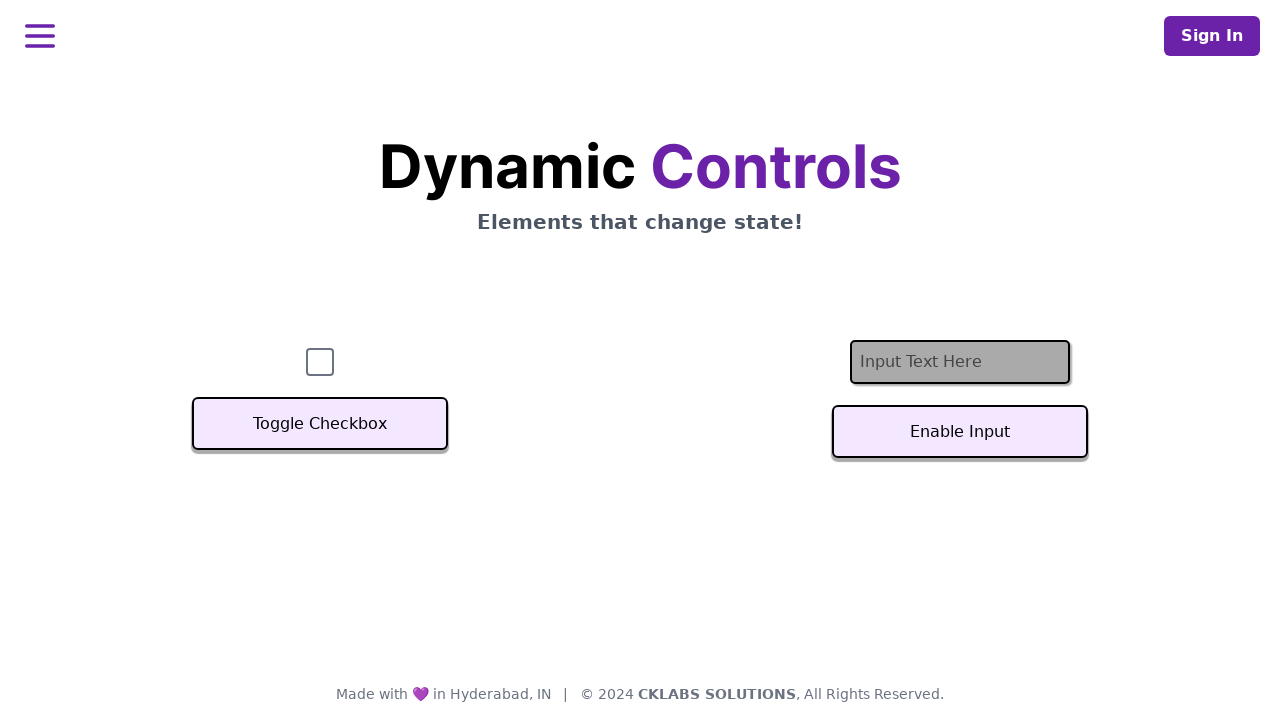

Located checkbox element on the page
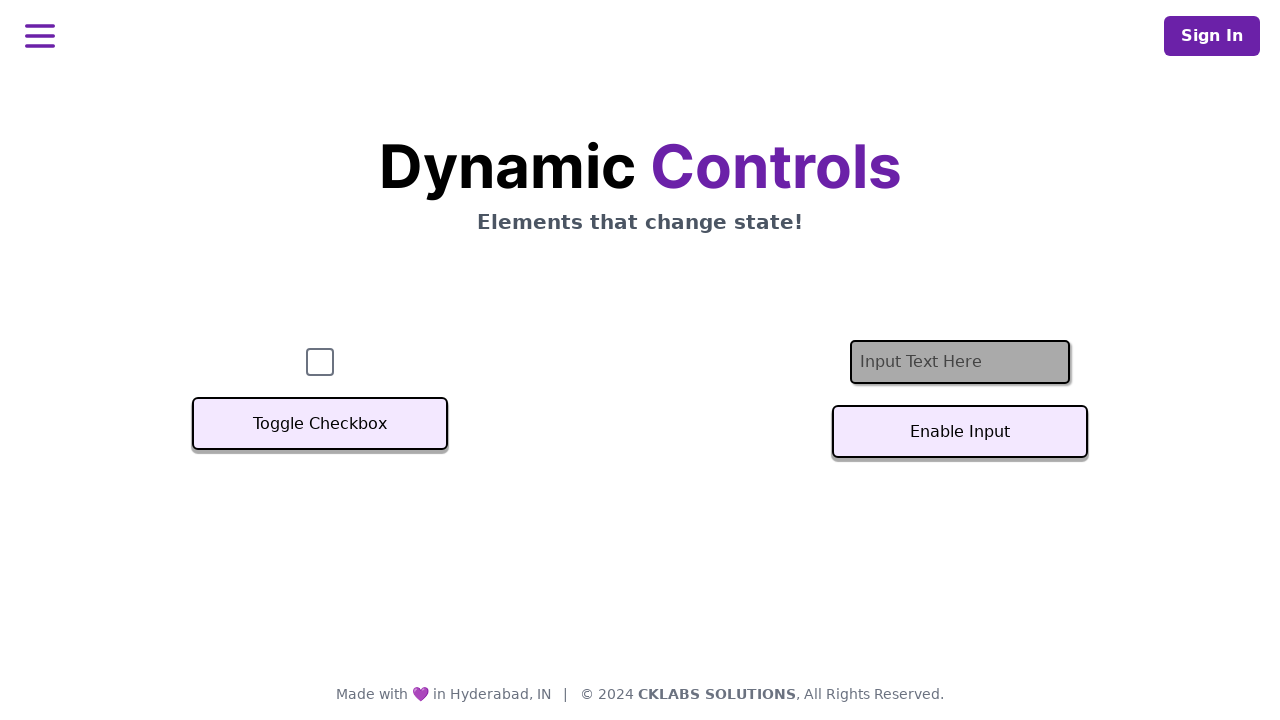

Verified initial checkbox visibility: True
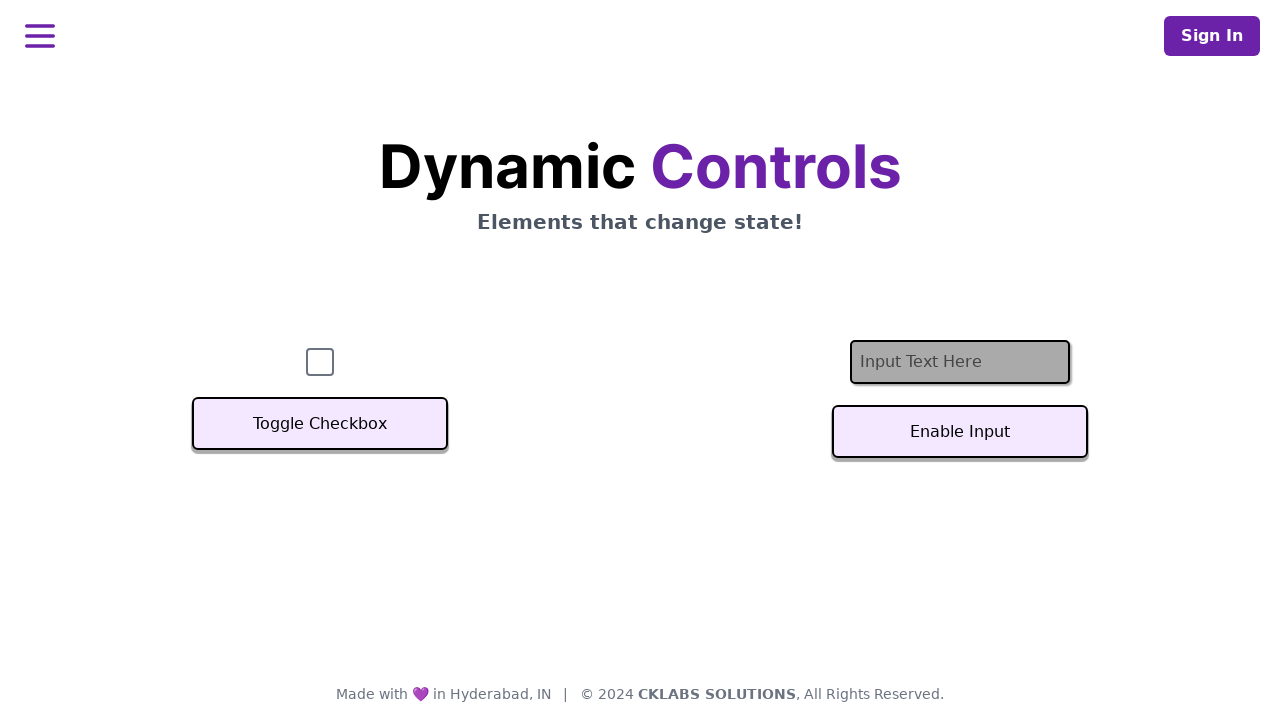

Clicked 'Toggle Checkbox' button to change visibility state at (320, 424) on xpath=//button[text()='Toggle Checkbox']
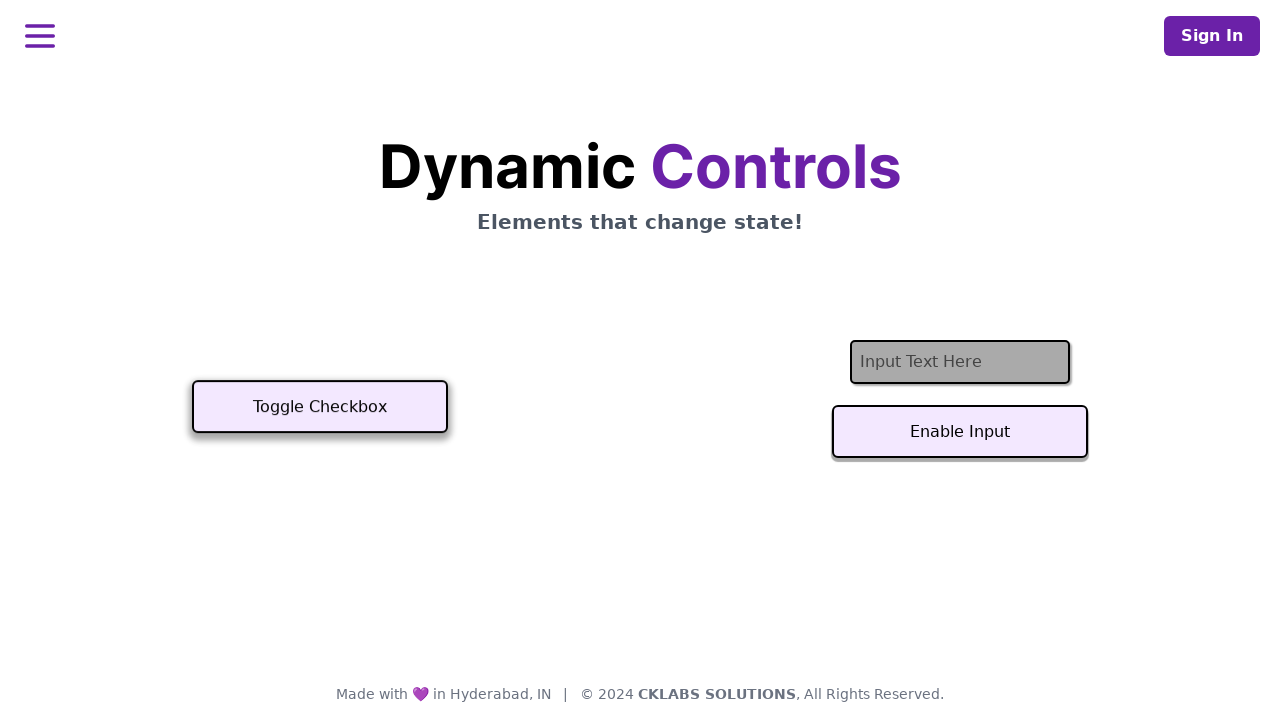

Waited 500ms for toggle animation to complete
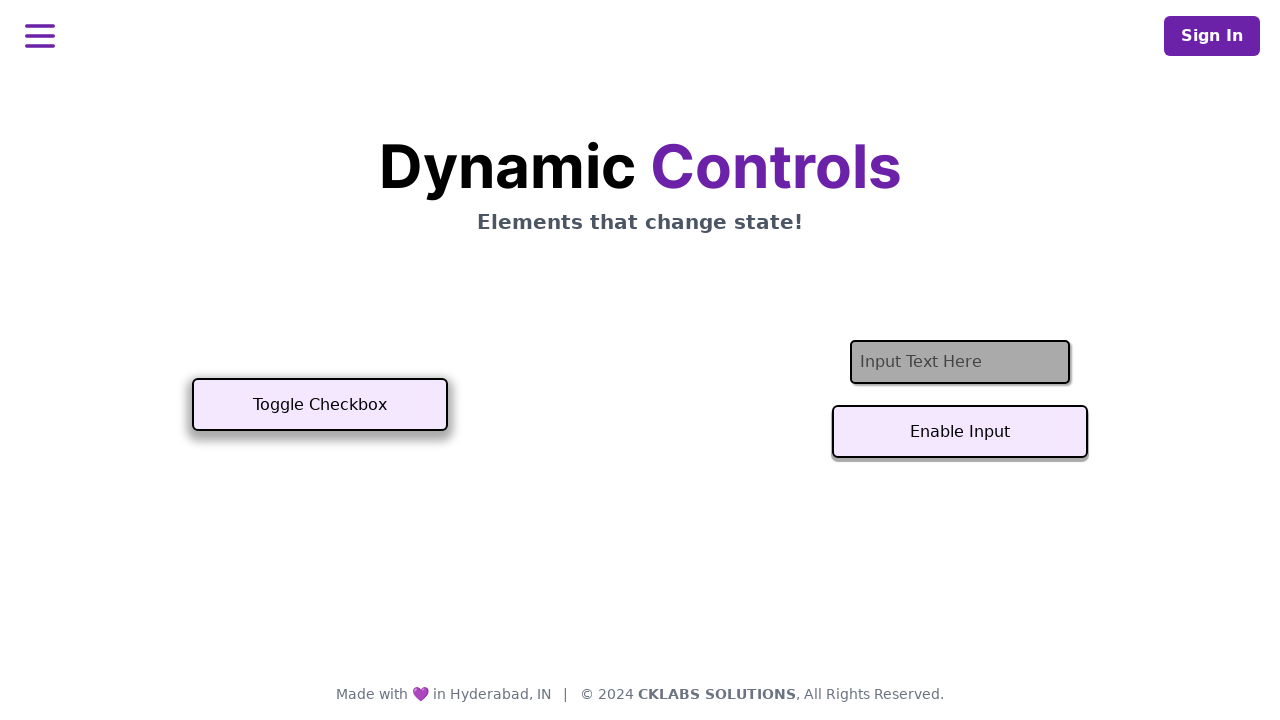

Located checkbox element after toggle action
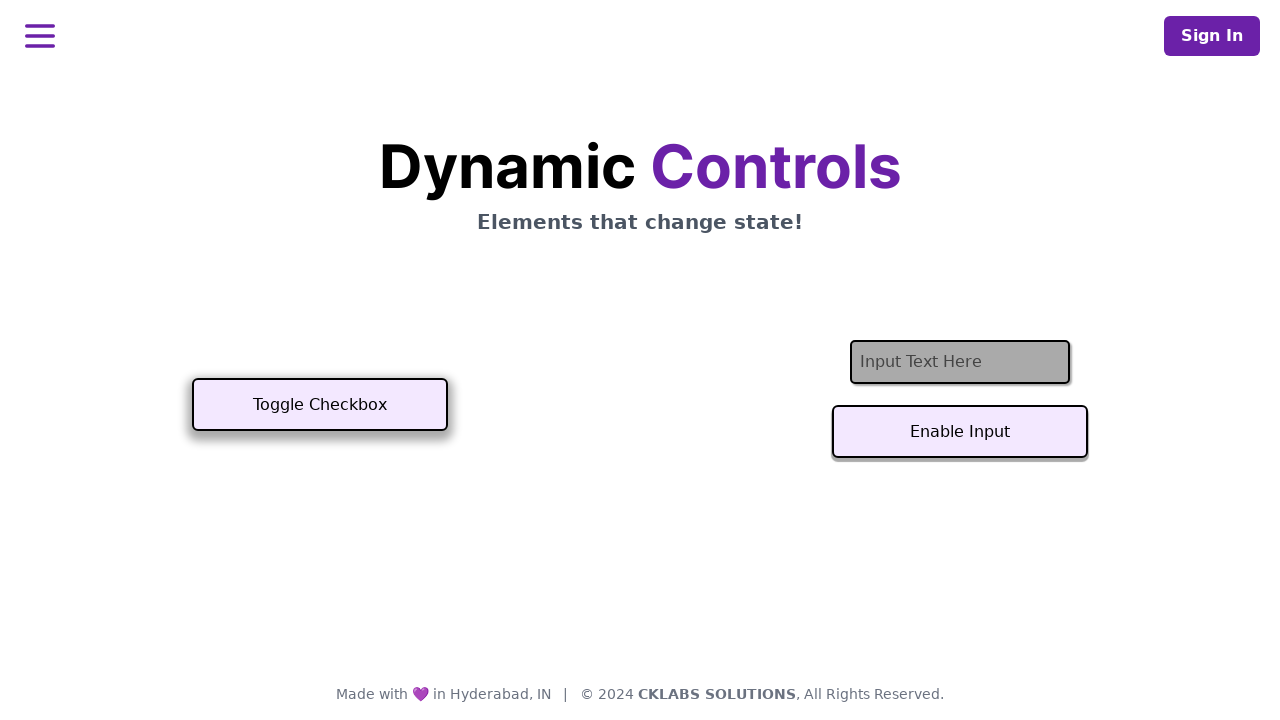

Verified checkbox visibility after toggle: False
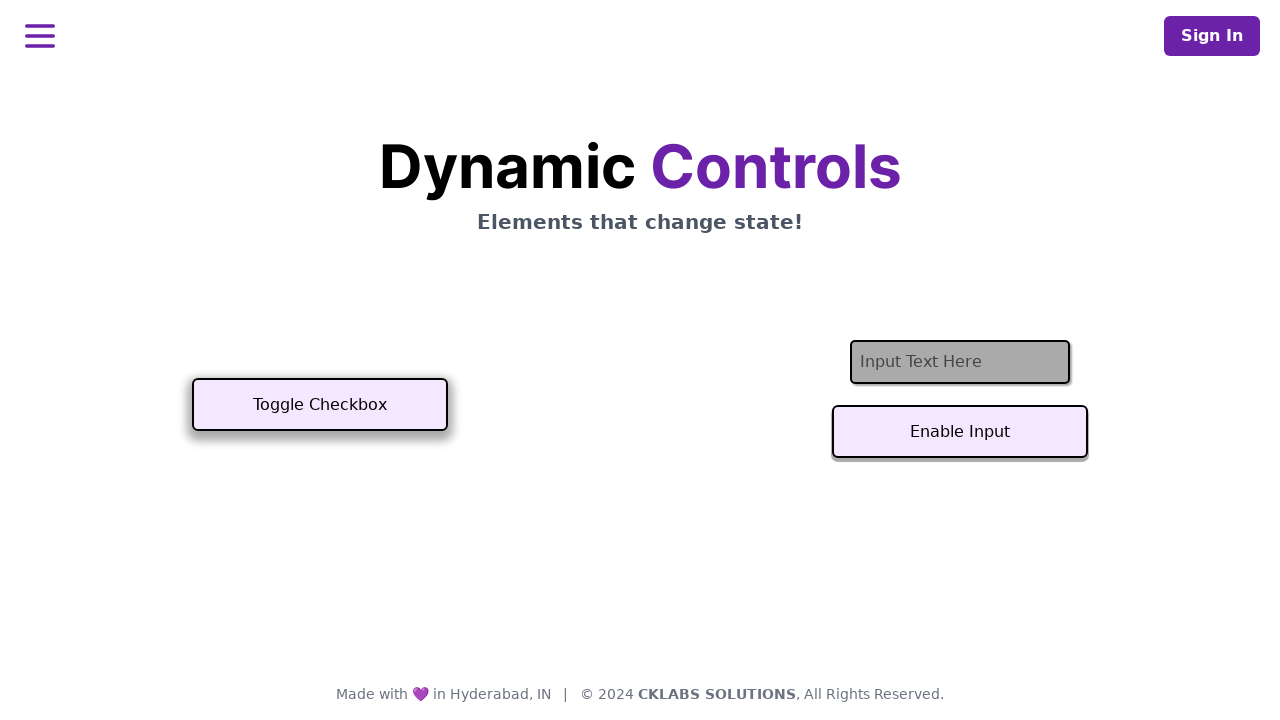

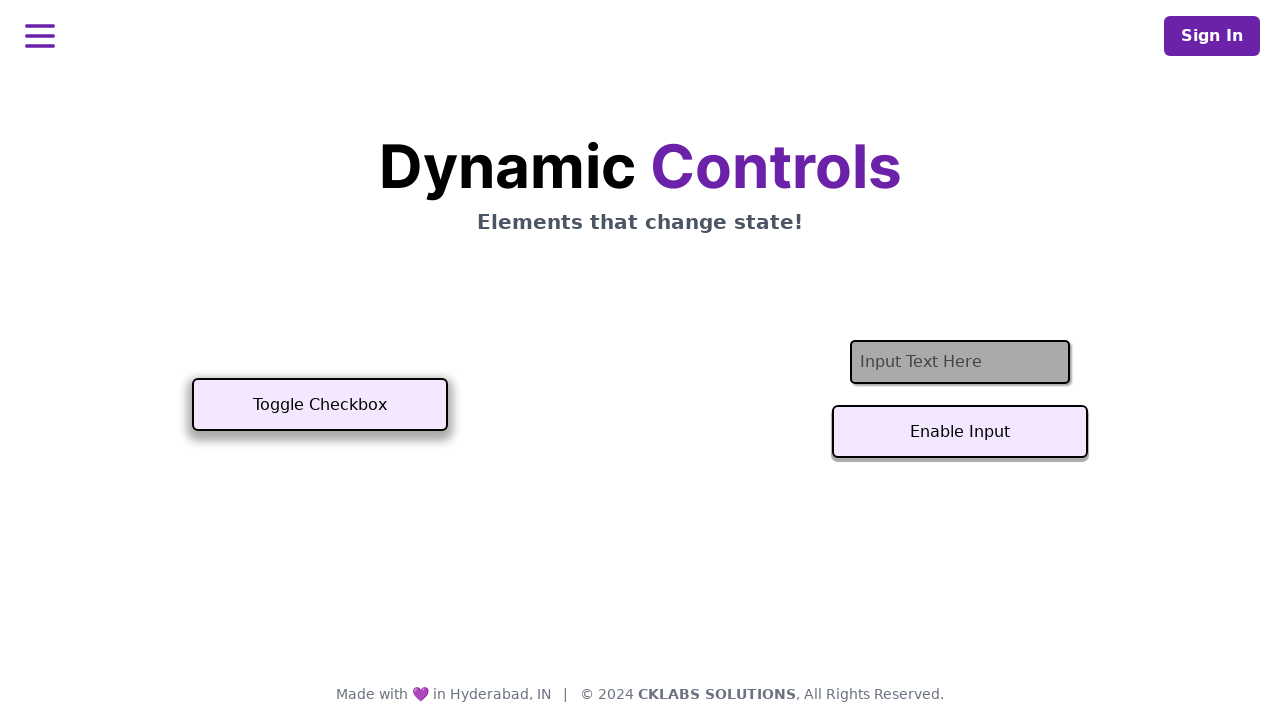